Tests a hotel reservation form by filling in reservation details including dates, guest information, and selecting meal options

Starting URL: http://example.selenium.jp/reserveApp/

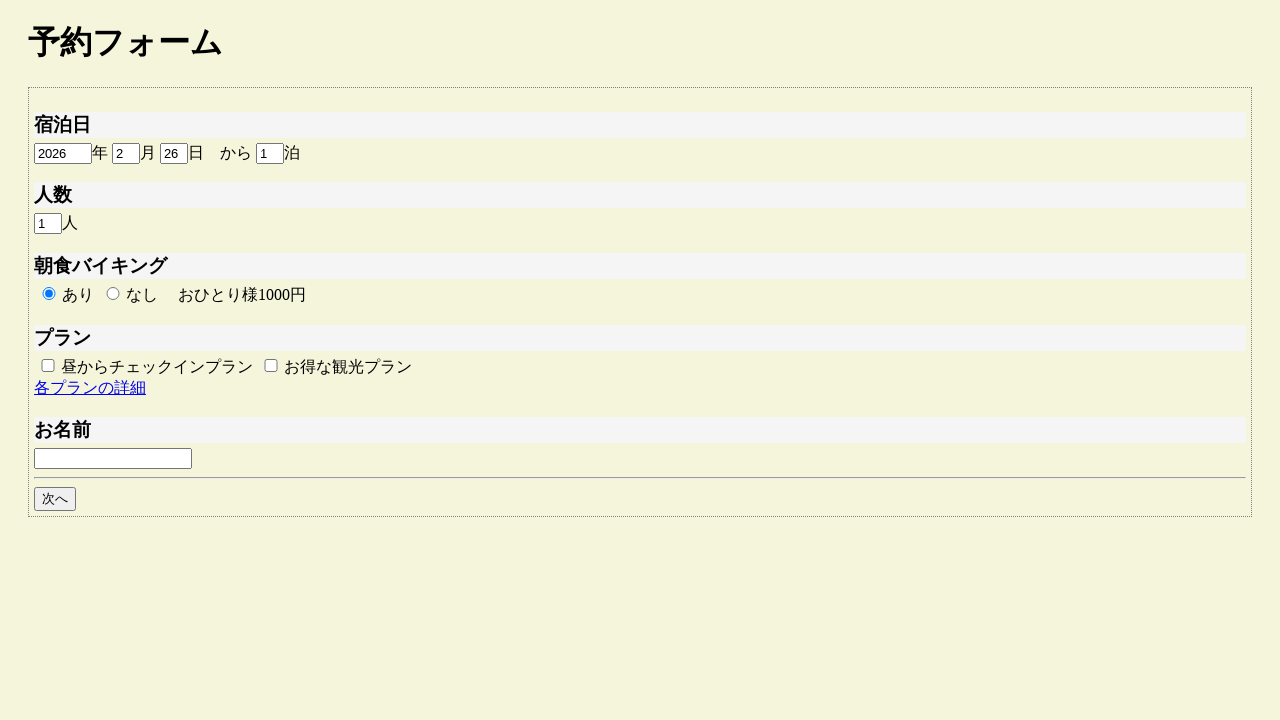

Filled reservation year field with '2024' on #reserve_year
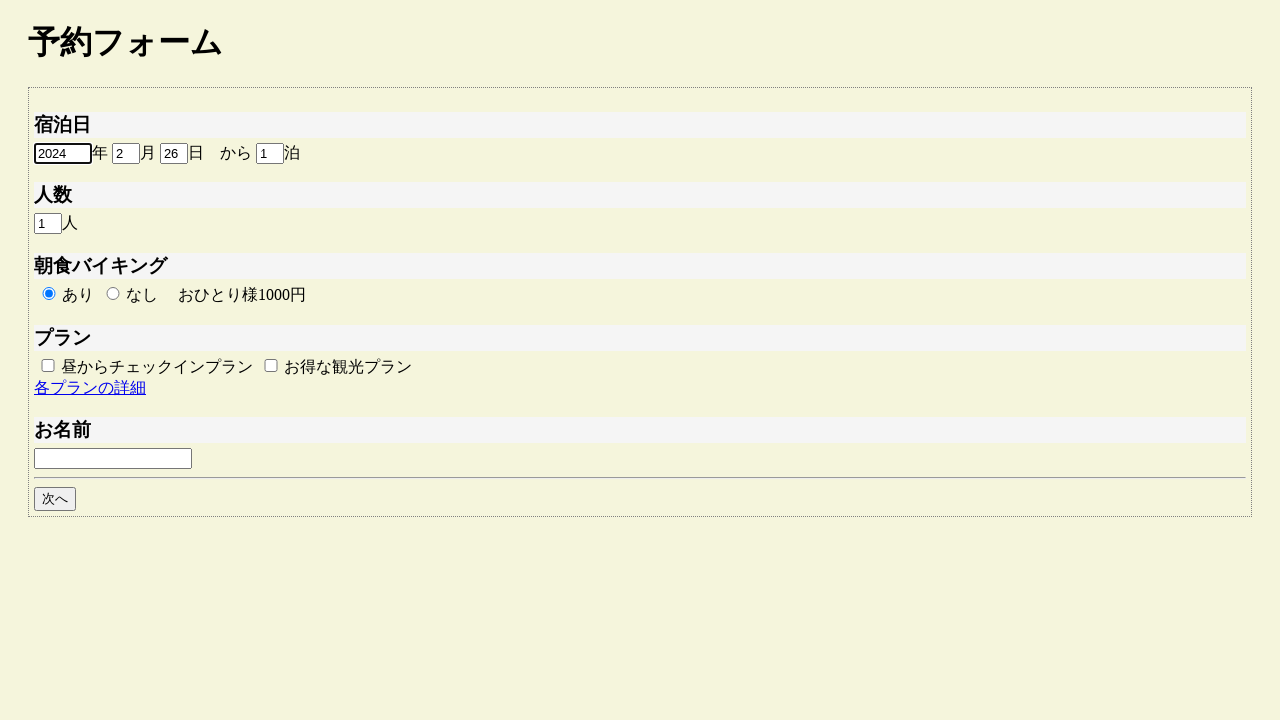

Filled reservation month field with '7' on #reserve_month
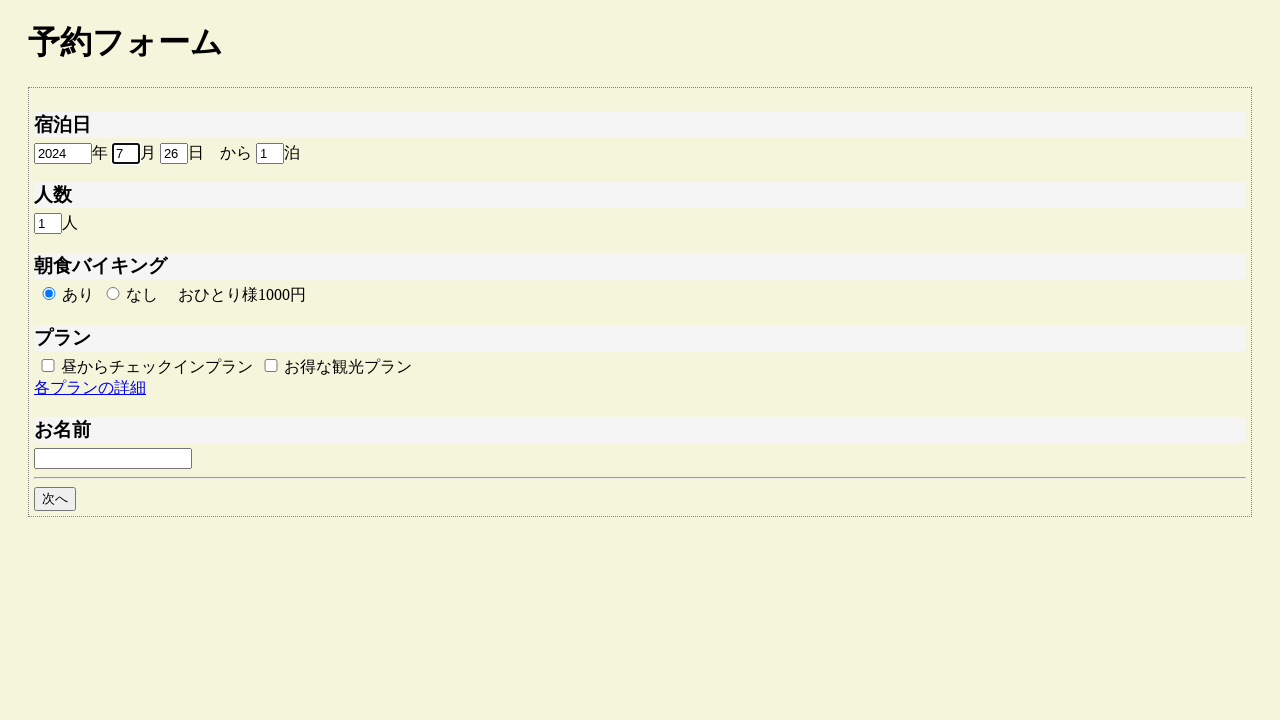

Filled reservation day field with '15' on #reserve_day
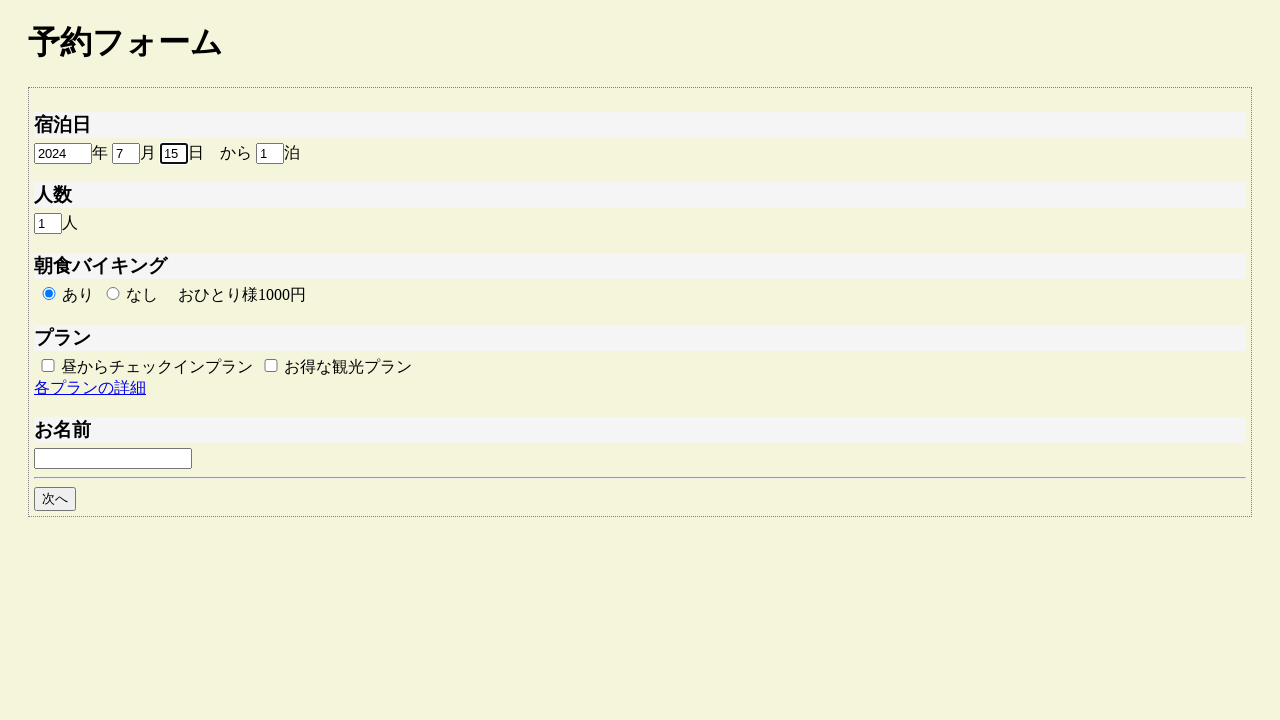

Filled reservation term field with '3' nights on #reserve_term
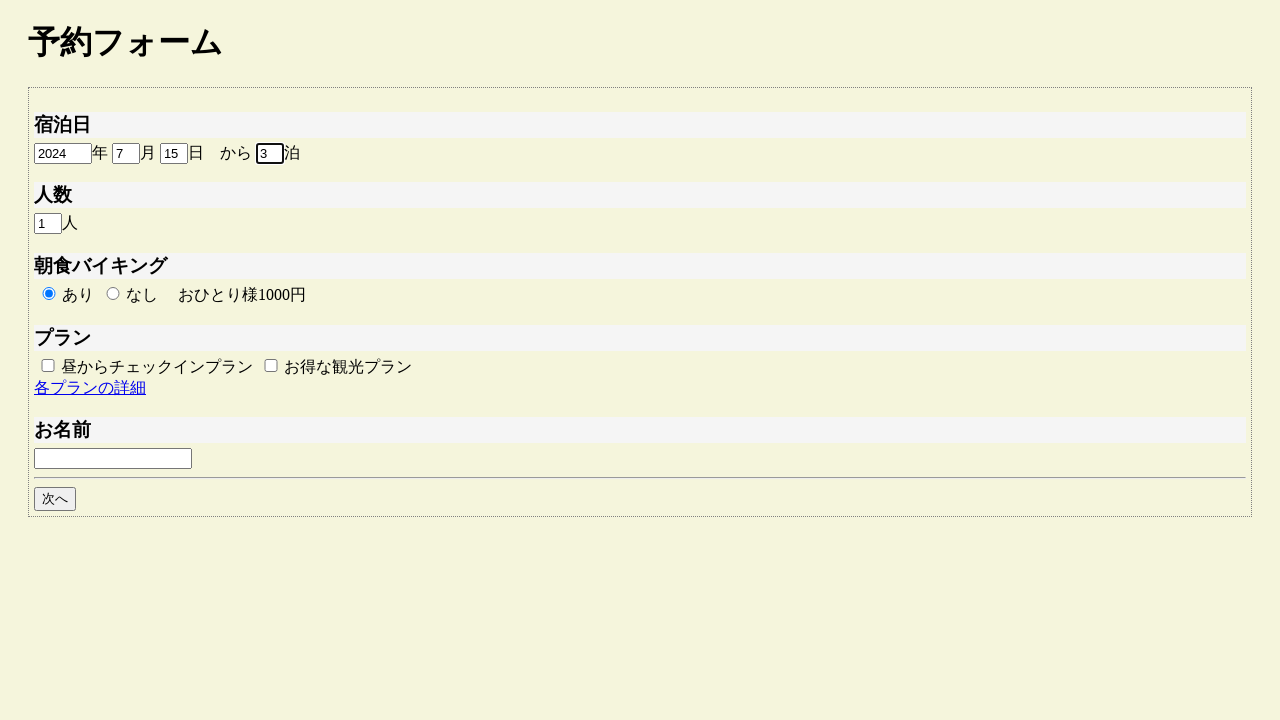

Filled guest count field with '5' on #headcount
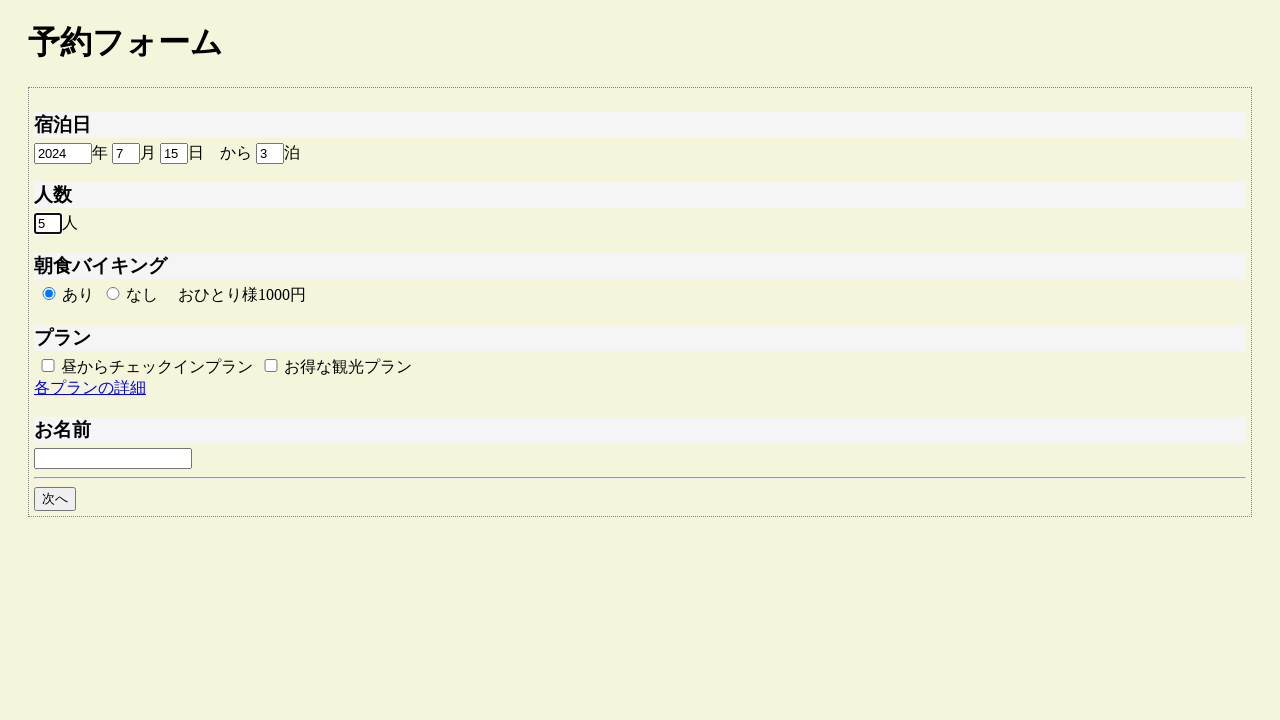

Filled guest name field with 'Test Guest' on #guestname
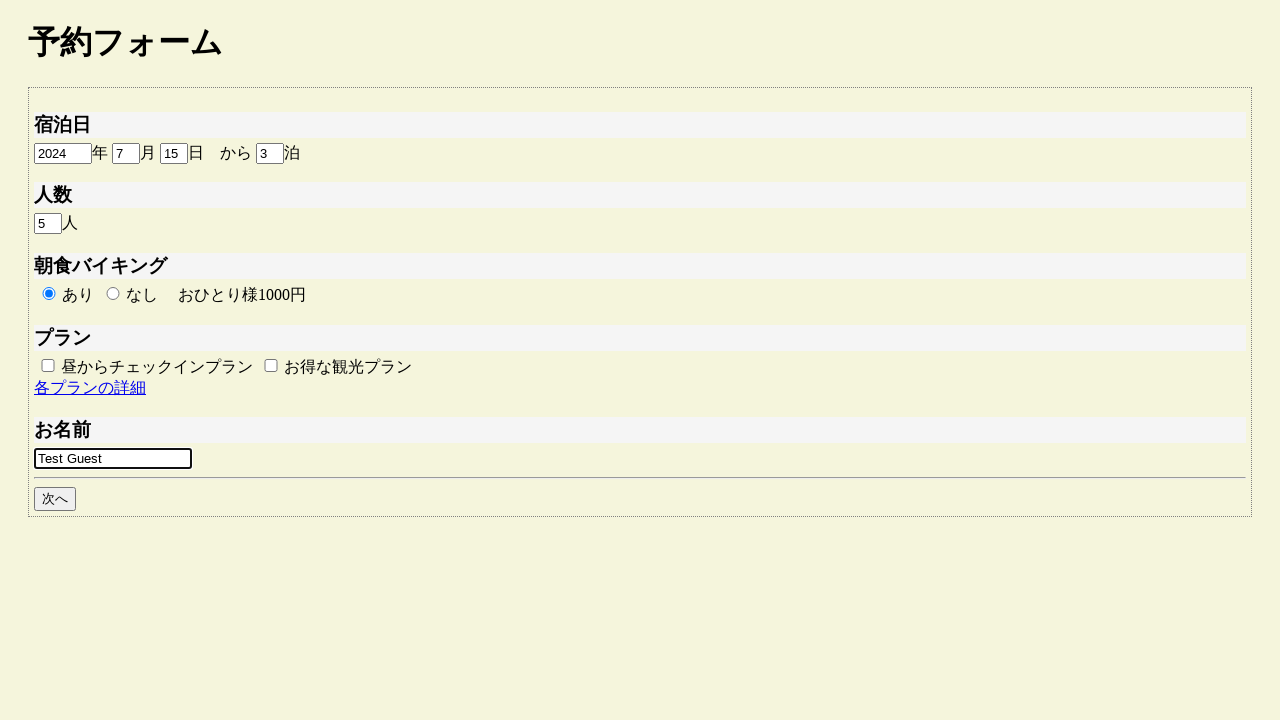

Selected breakfast option as 'off' at (113, 294) on #breakfast_off
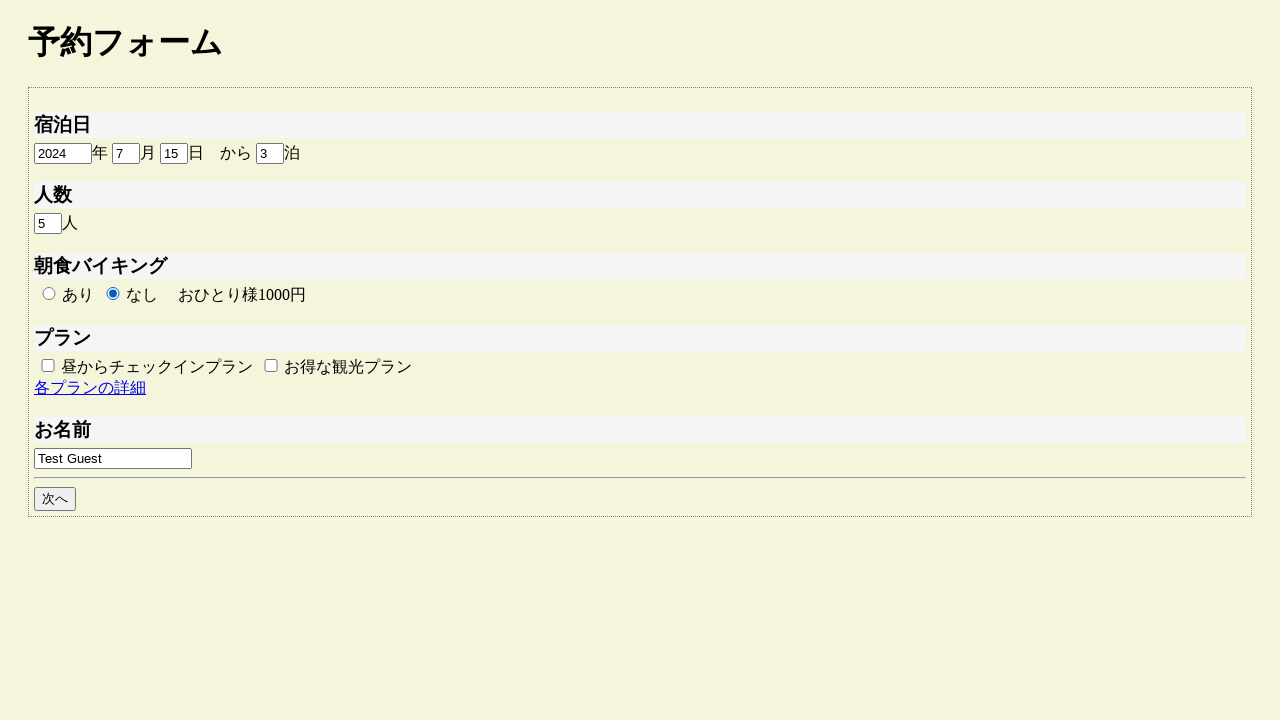

Checked additional plan option at (48, 365) on #plan_a
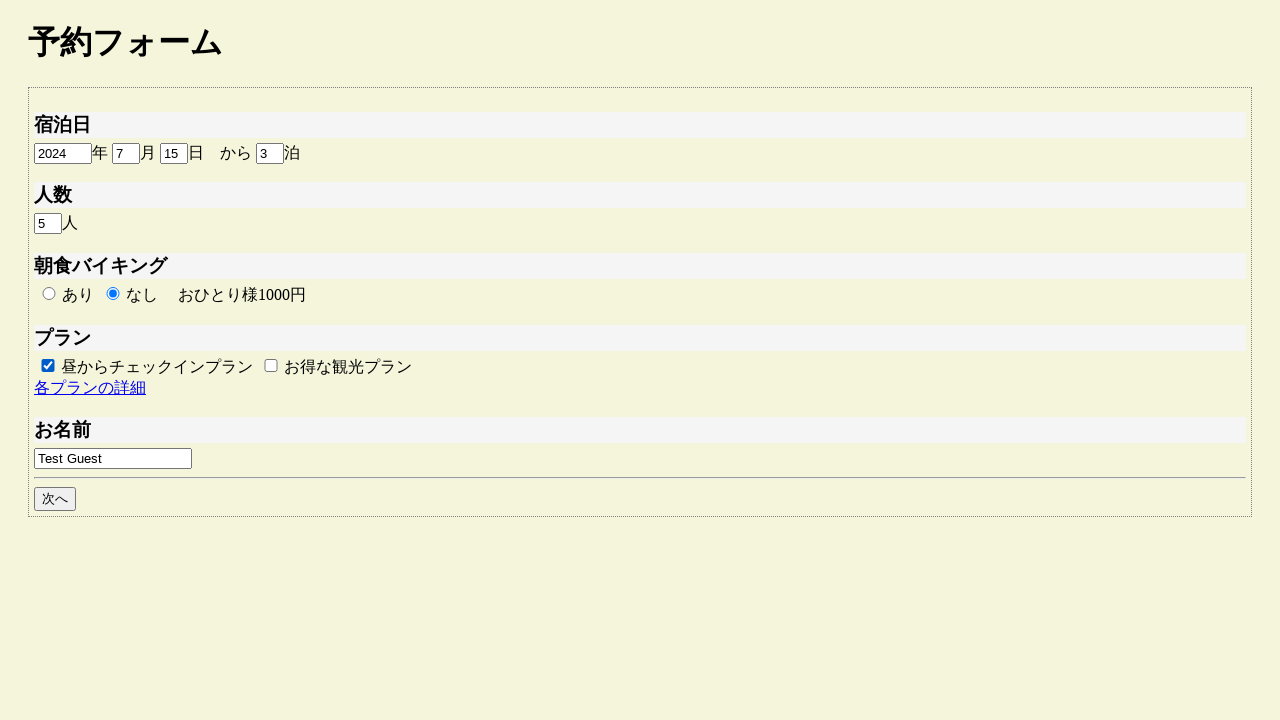

Clicked next button to proceed to next step at (55, 499) on text=次へ
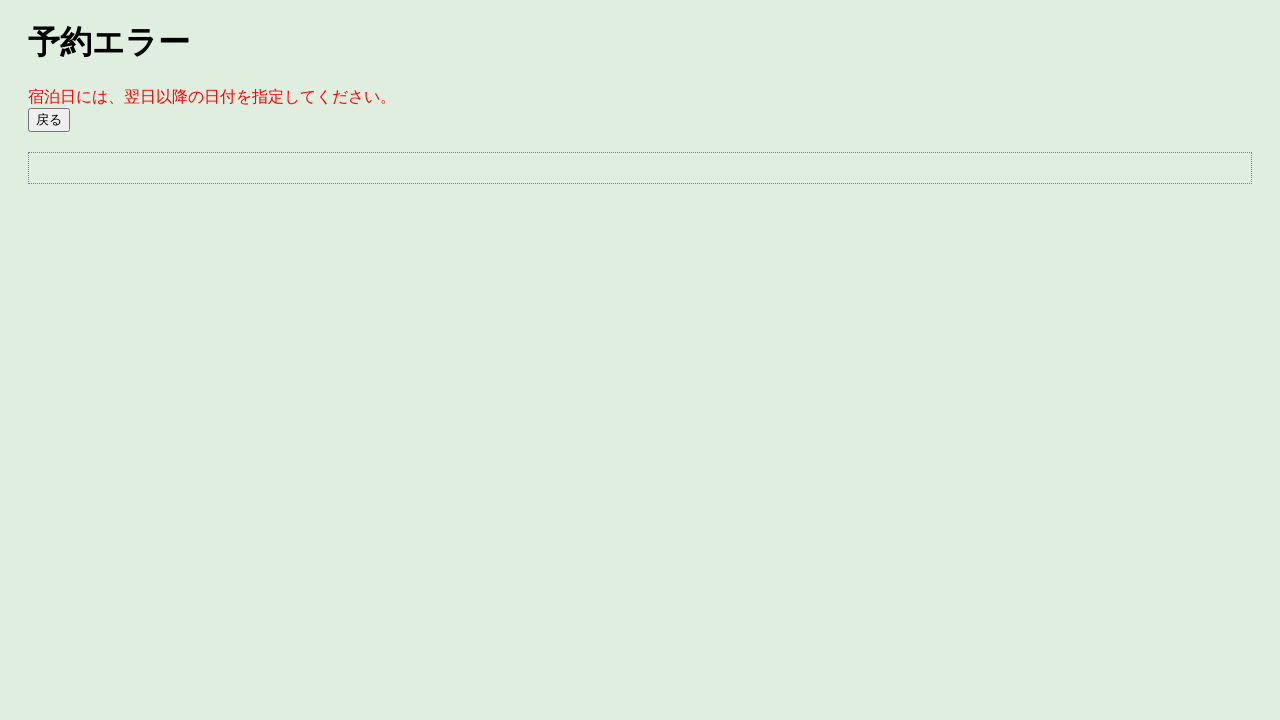

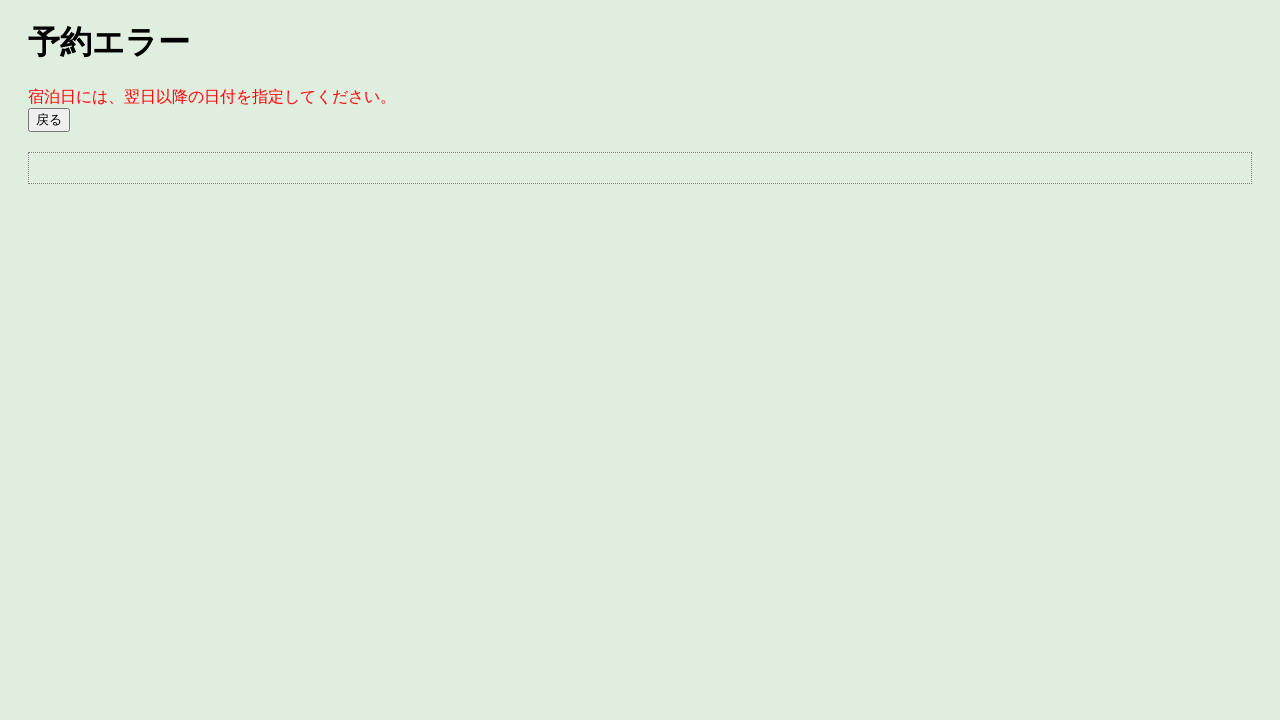